Tests JavaScript confirm dialog by clicking a button to trigger it and dismissing (Cancel) the confirmation

Starting URL: https://the-internet.herokuapp.com/javascript_alerts

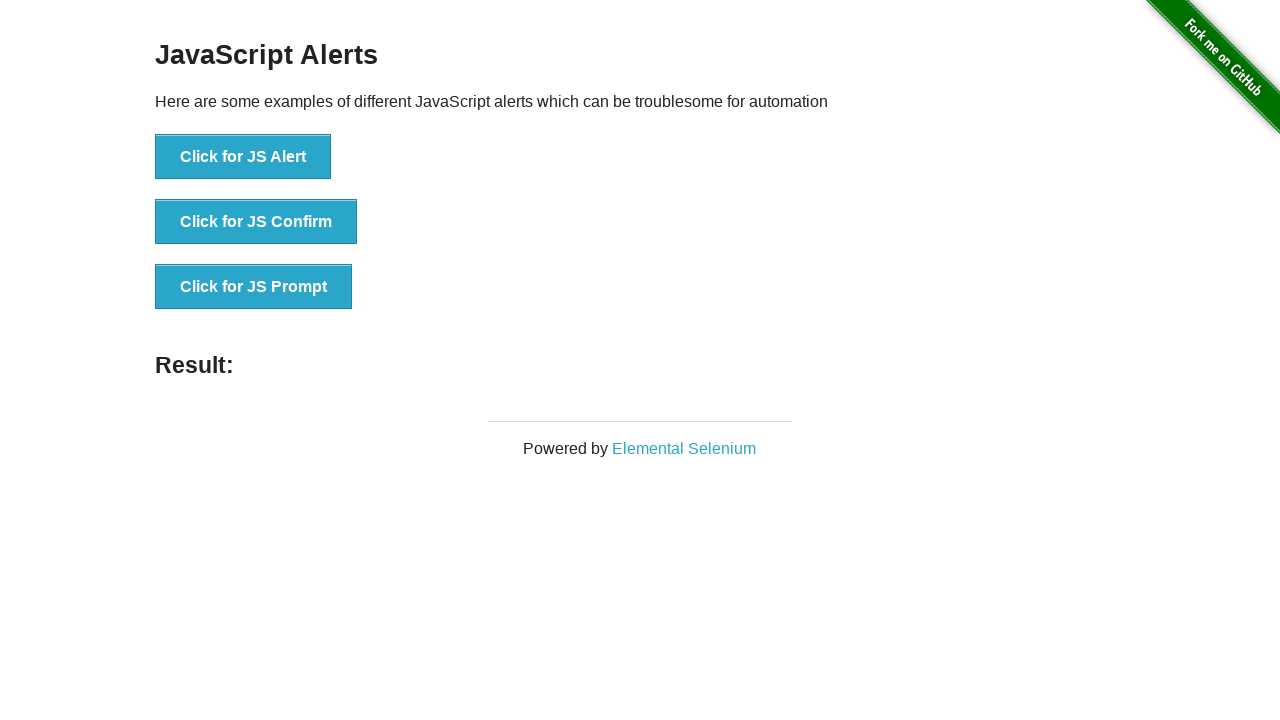

Set up dialog handler to dismiss confirm dialogs
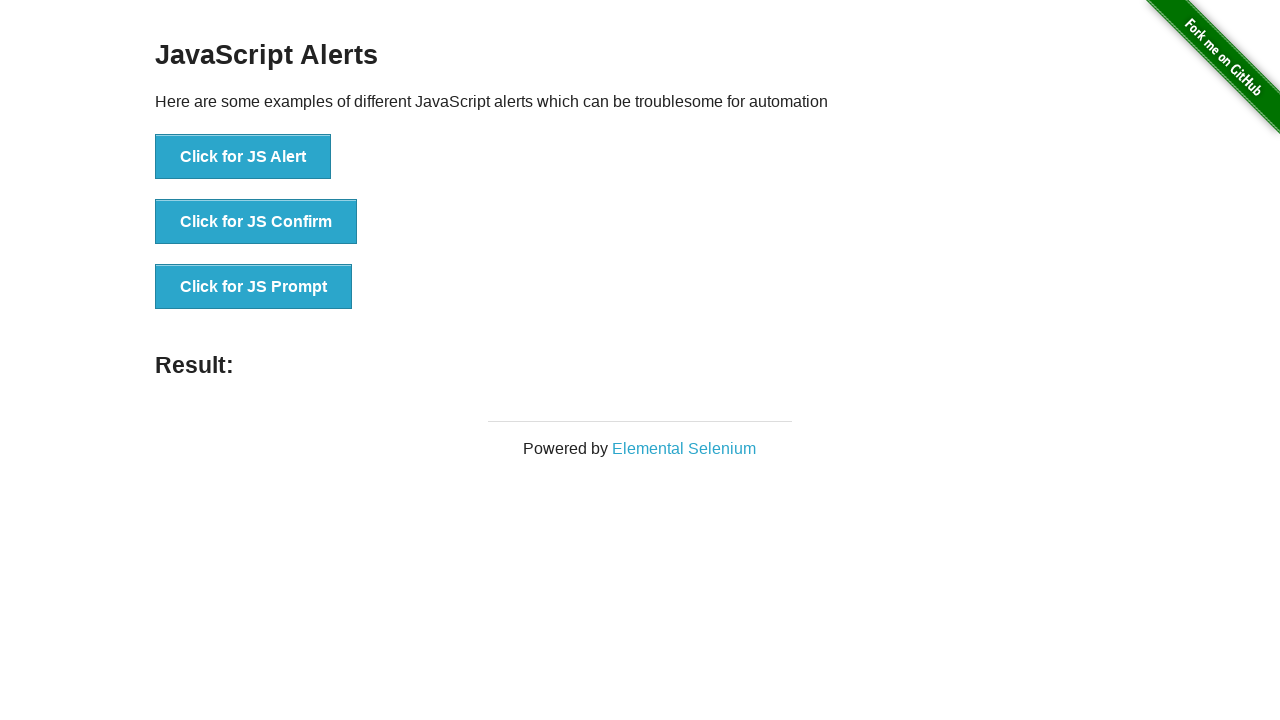

Clicked 'Click for JS Confirm' button to trigger JavaScript confirm dialog at (256, 222) on xpath=//button[text()='Click for JS Confirm']
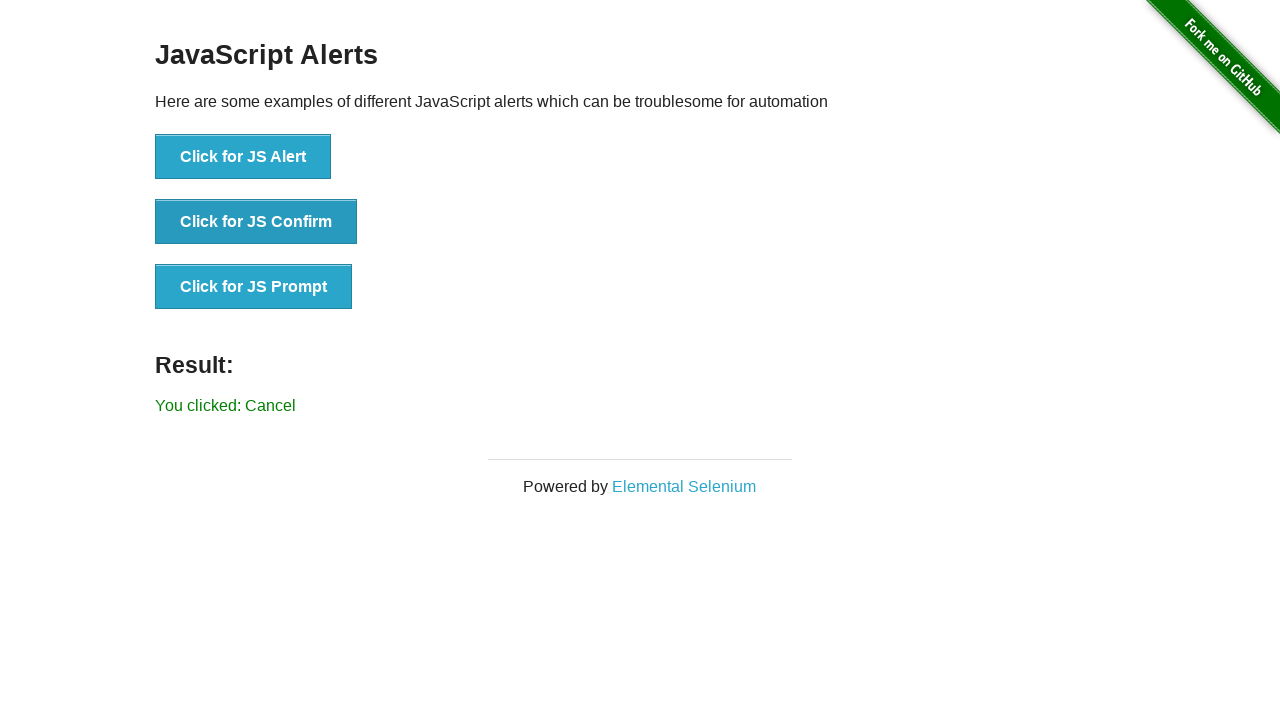

Confirm dialog dismissed and result message appeared on page
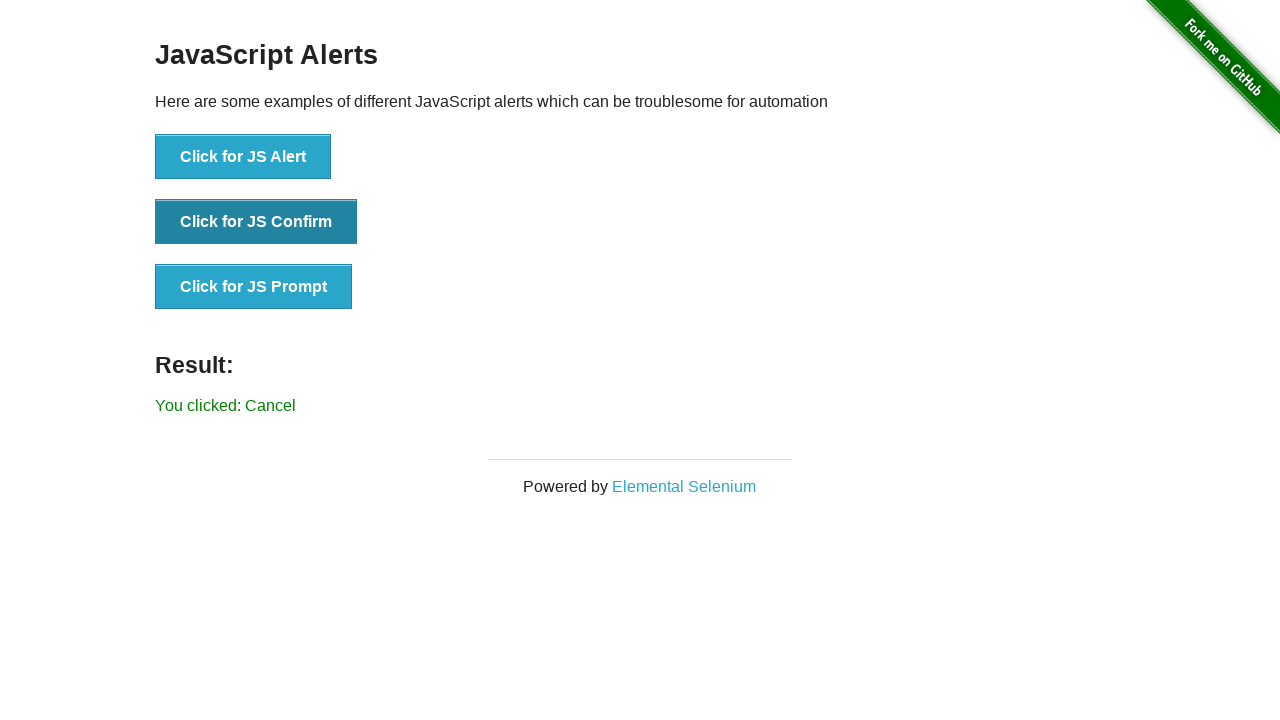

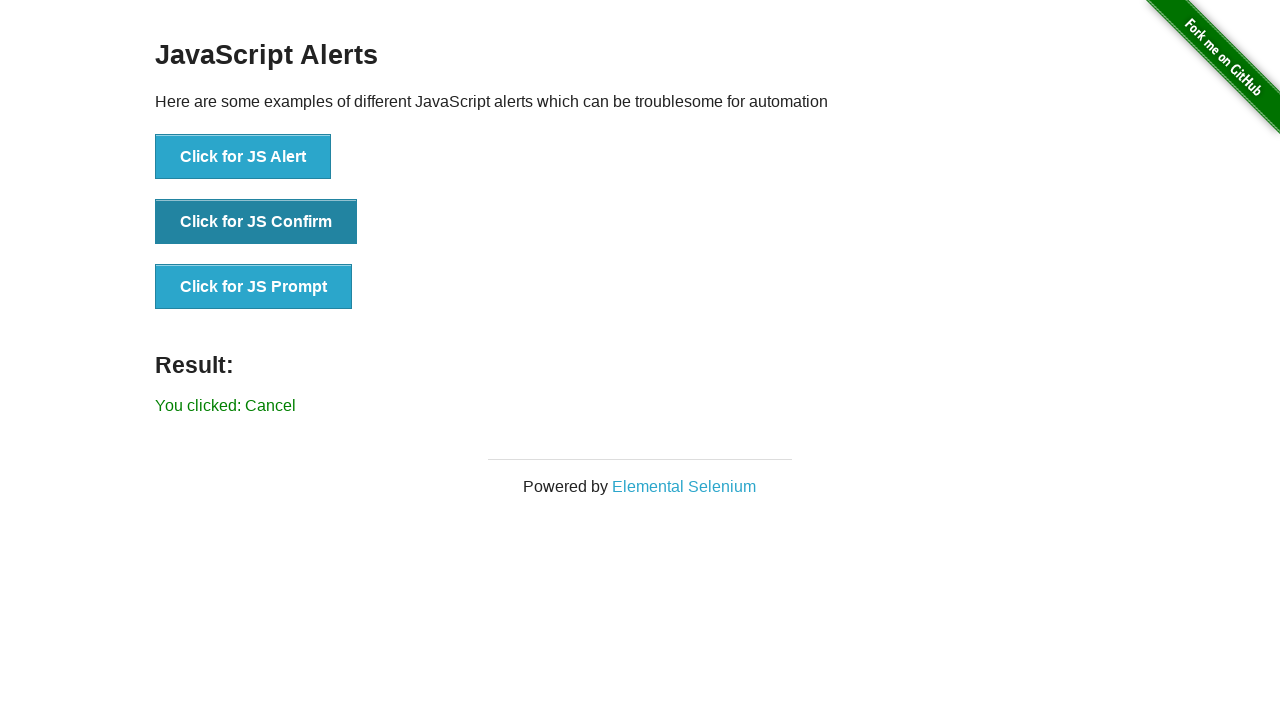